Tests dynamic loading where an element is rendered after clicking Start button

Starting URL: https://the-internet.herokuapp.com/dynamic_loading/2

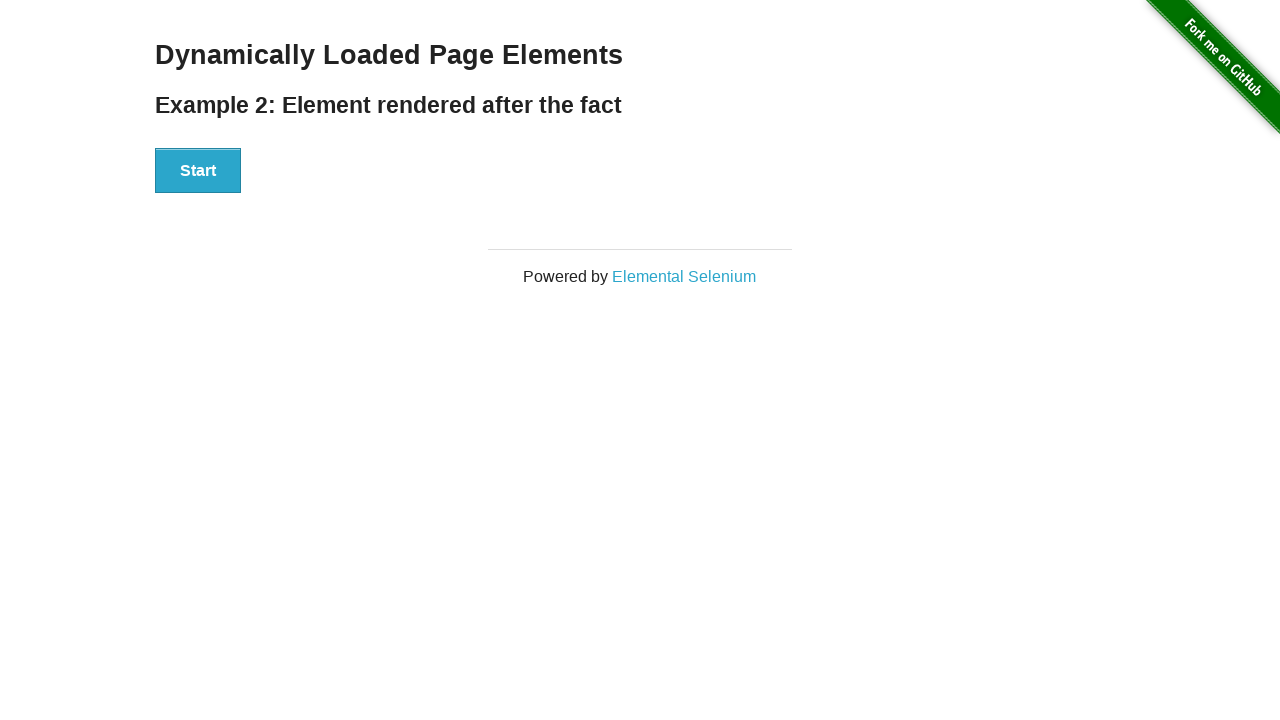

Clicked Start button to trigger dynamic element rendering at (198, 171) on xpath=//button[contains(text(), 'Start')]
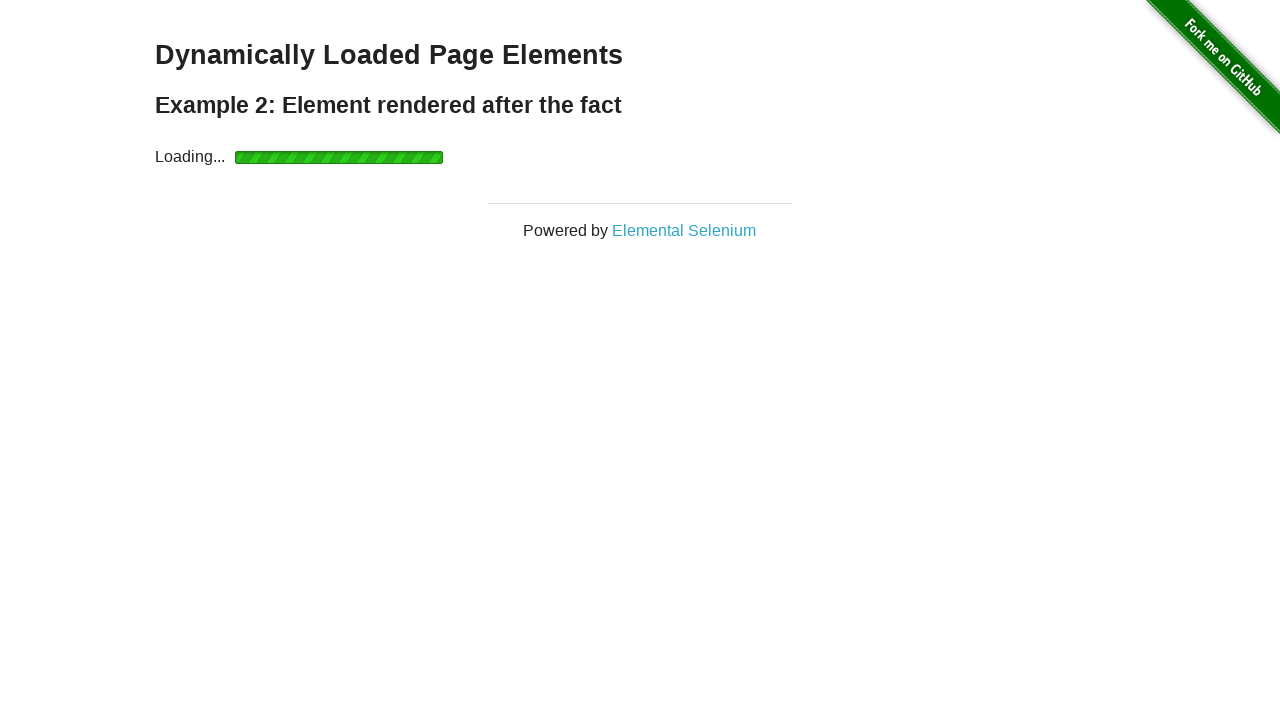

Waited for dynamically rendered element with id 'finish' to appear
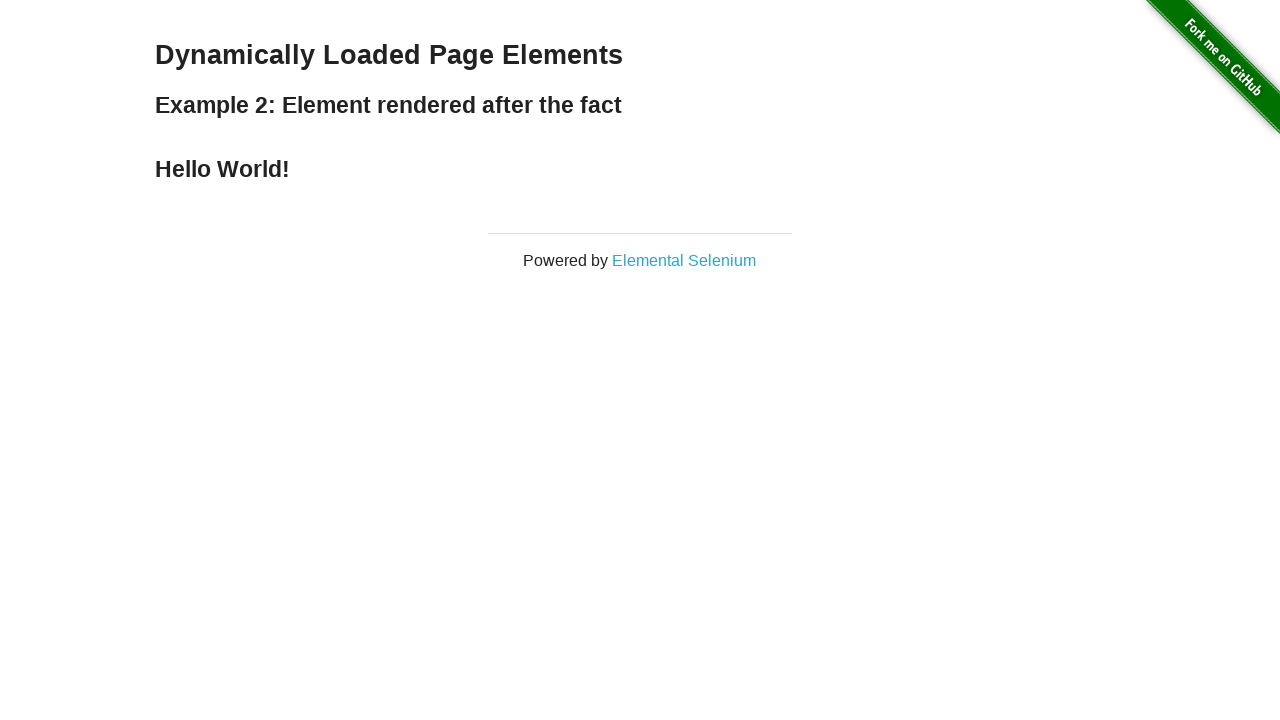

Retrieved text content from rendered element: 'Hello World!'
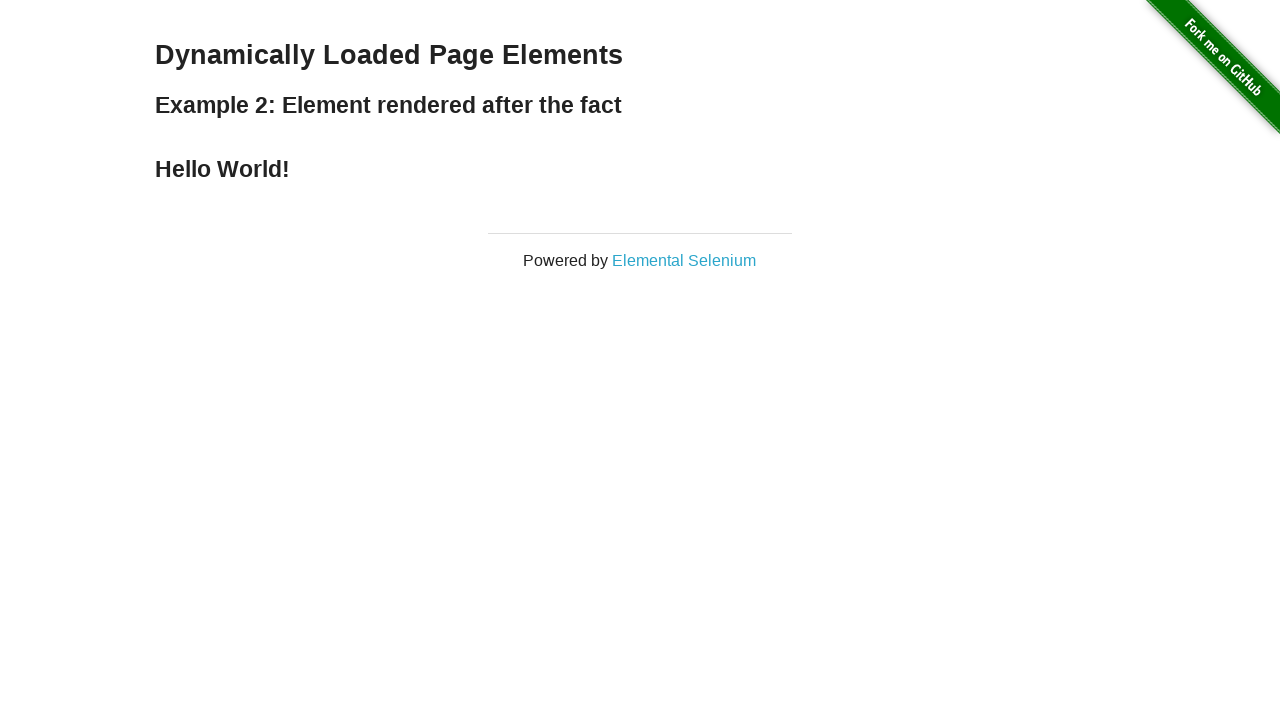

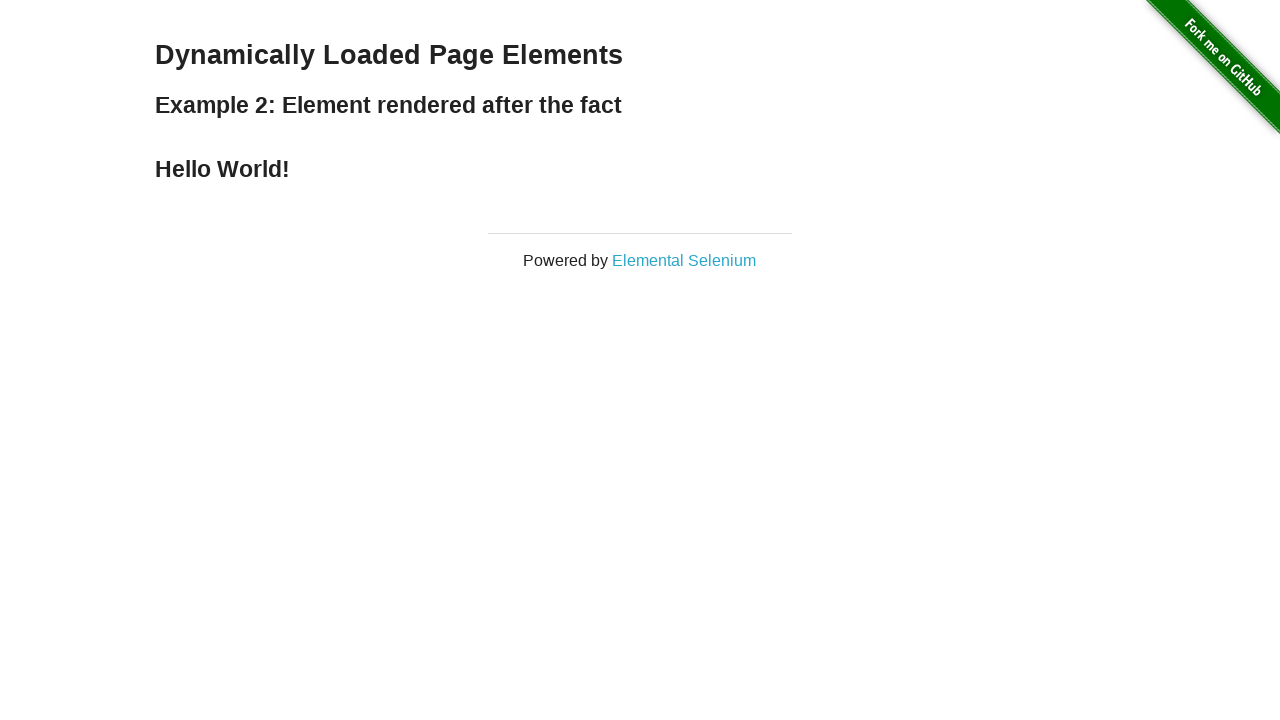